Tests radio button functionality by selecting the "red" radio button option and verifying its selection state on a practice testing website.

Starting URL: https://practice.expandtesting.com/radio-buttons

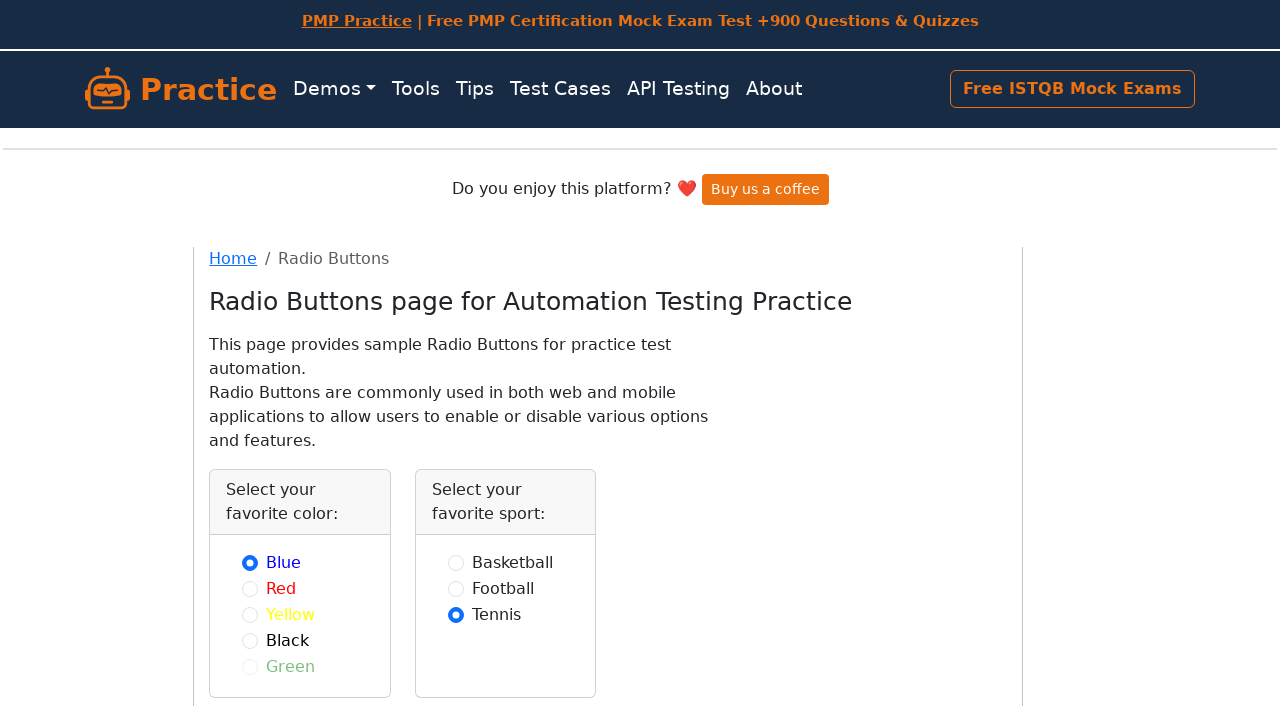

Waited for red radio button to be visible
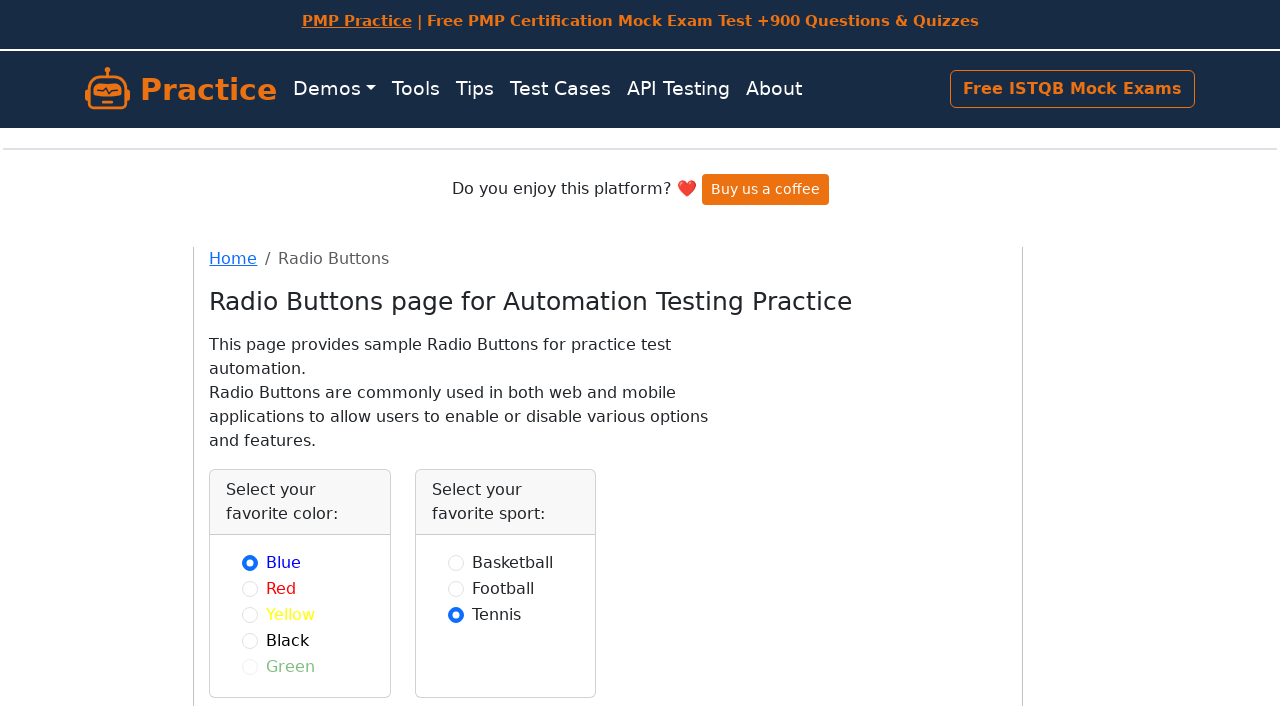

Clicked the red radio button at (250, 588) on input[type='radio'][value='red']
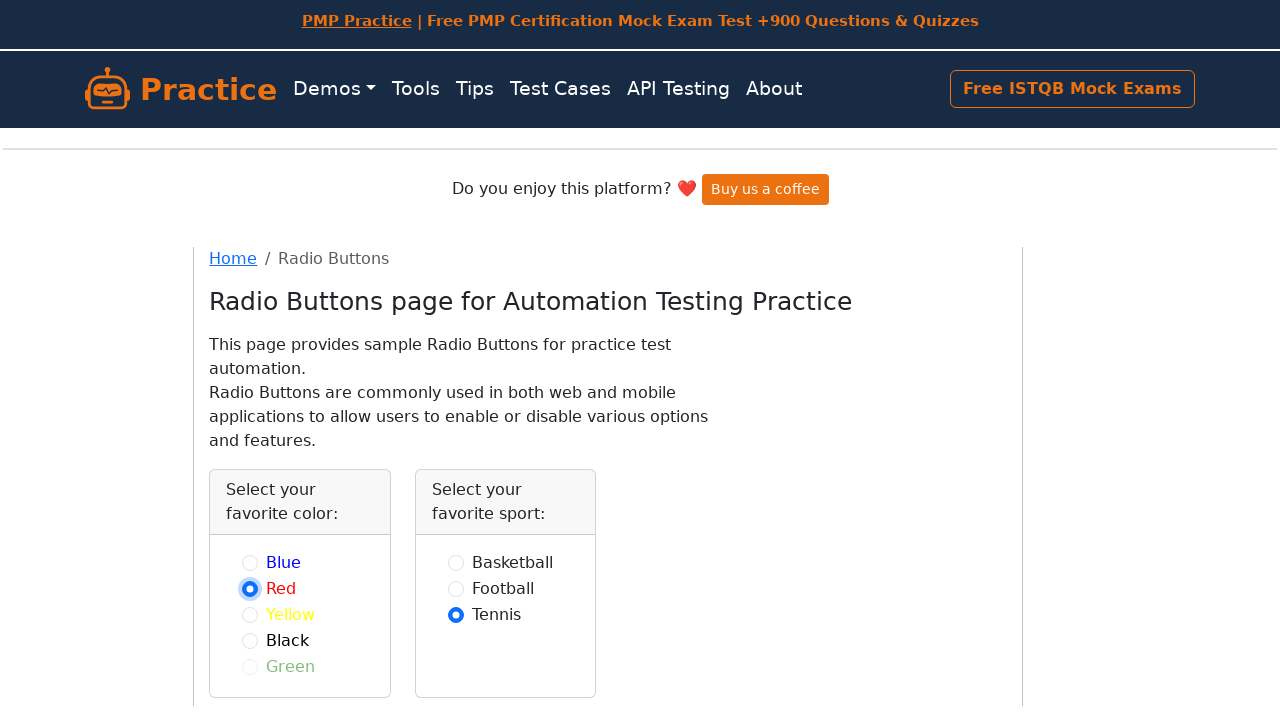

Verified red radio button is selected
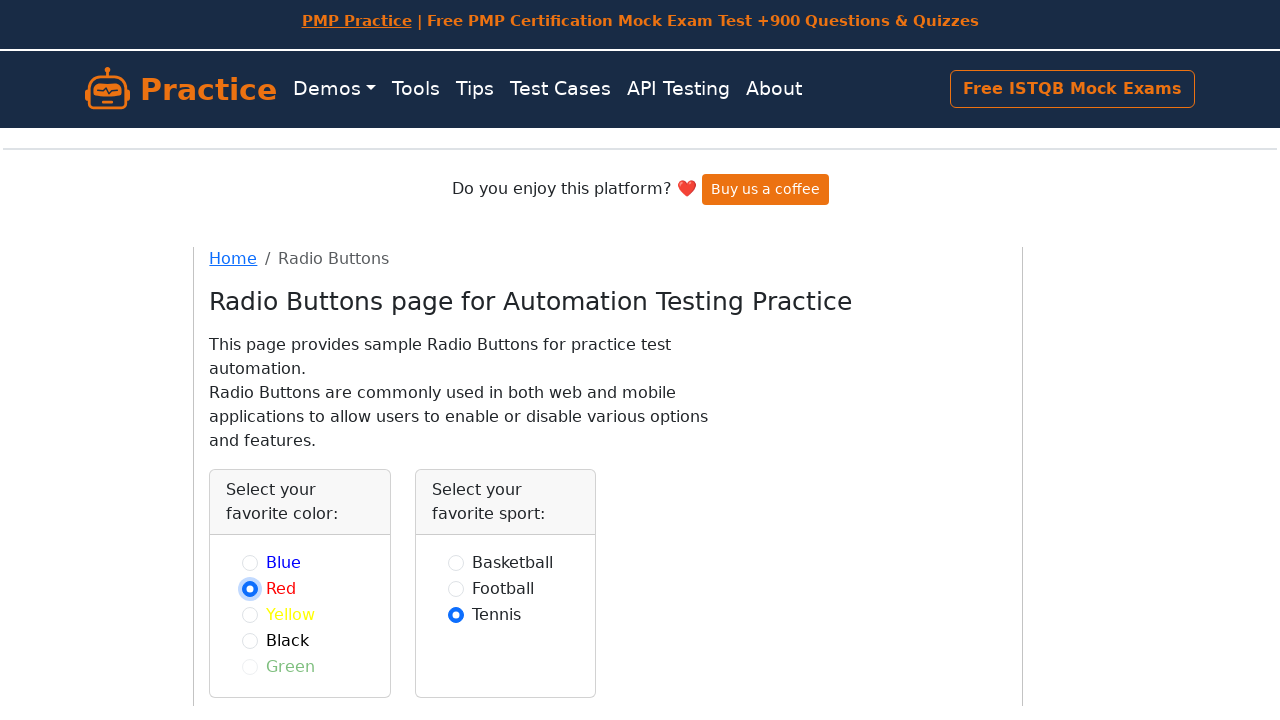

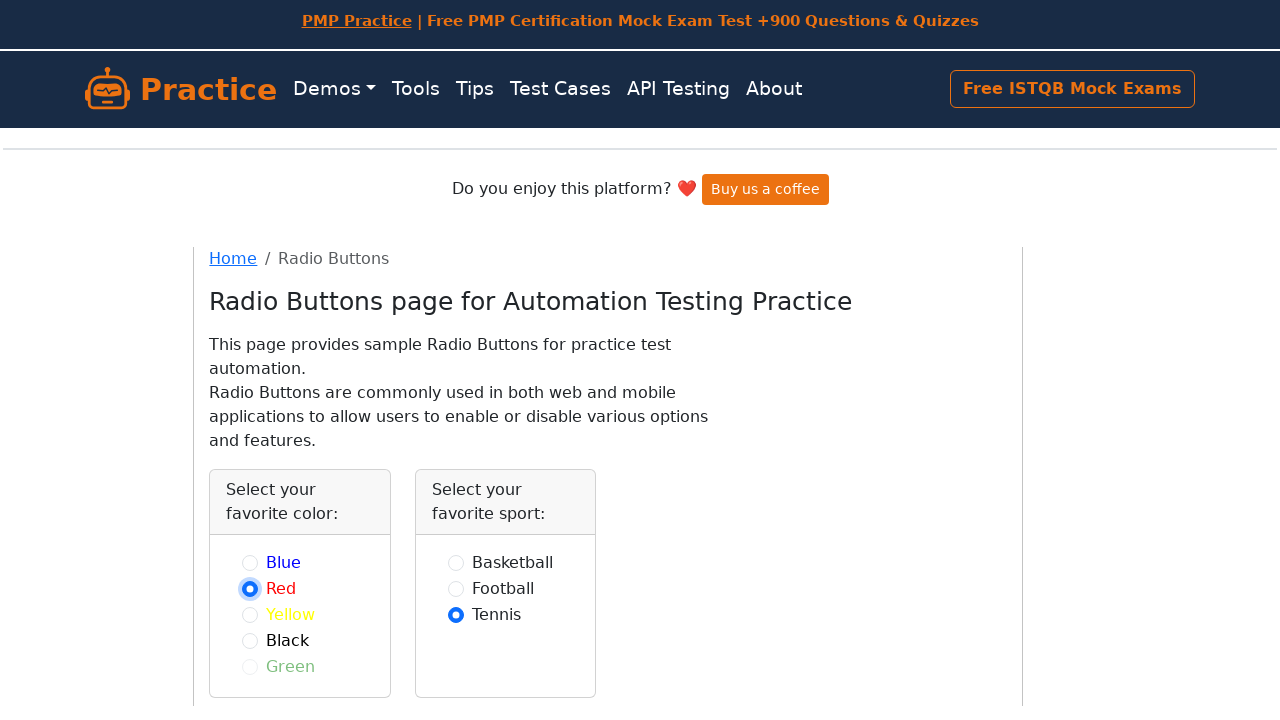